Tests keyboard navigation to footer links by using Tab key repeatedly, then navigates through footer links with Arrow keys and opens a link with Enter.

Starting URL: https://phptravels.net

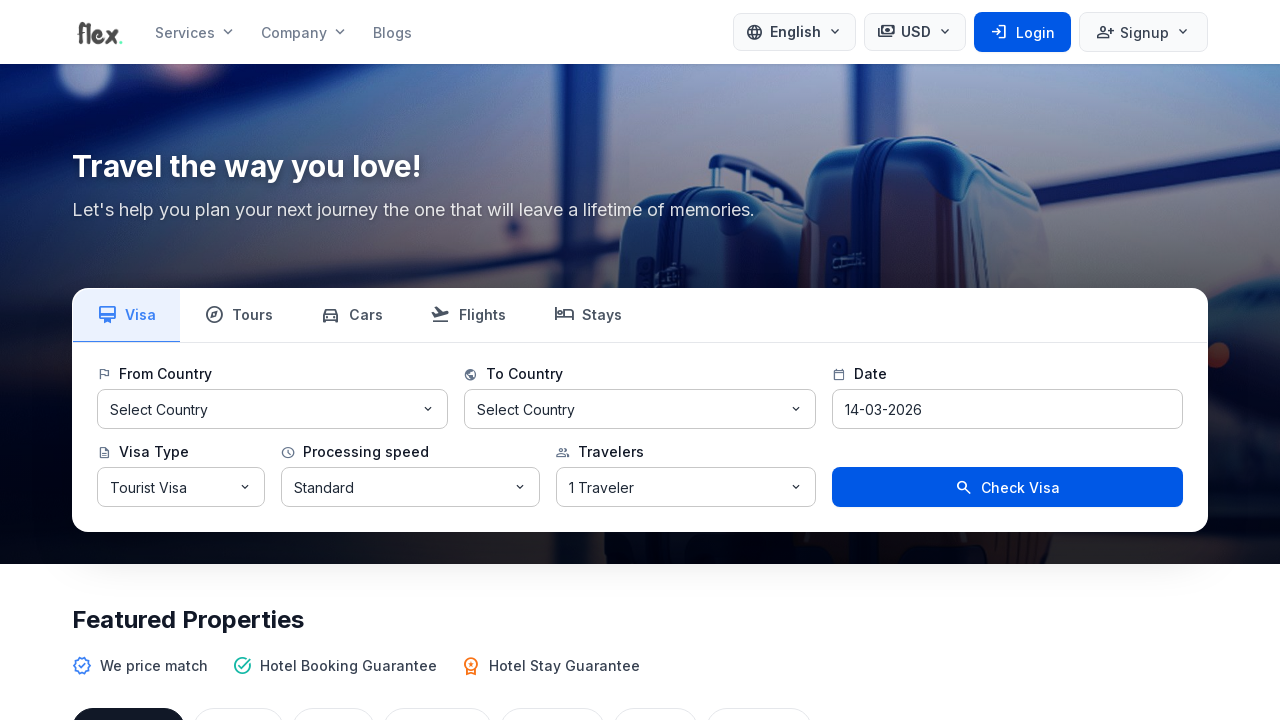

Pressed Tab key (iteration 1/20) to navigate towards footer links
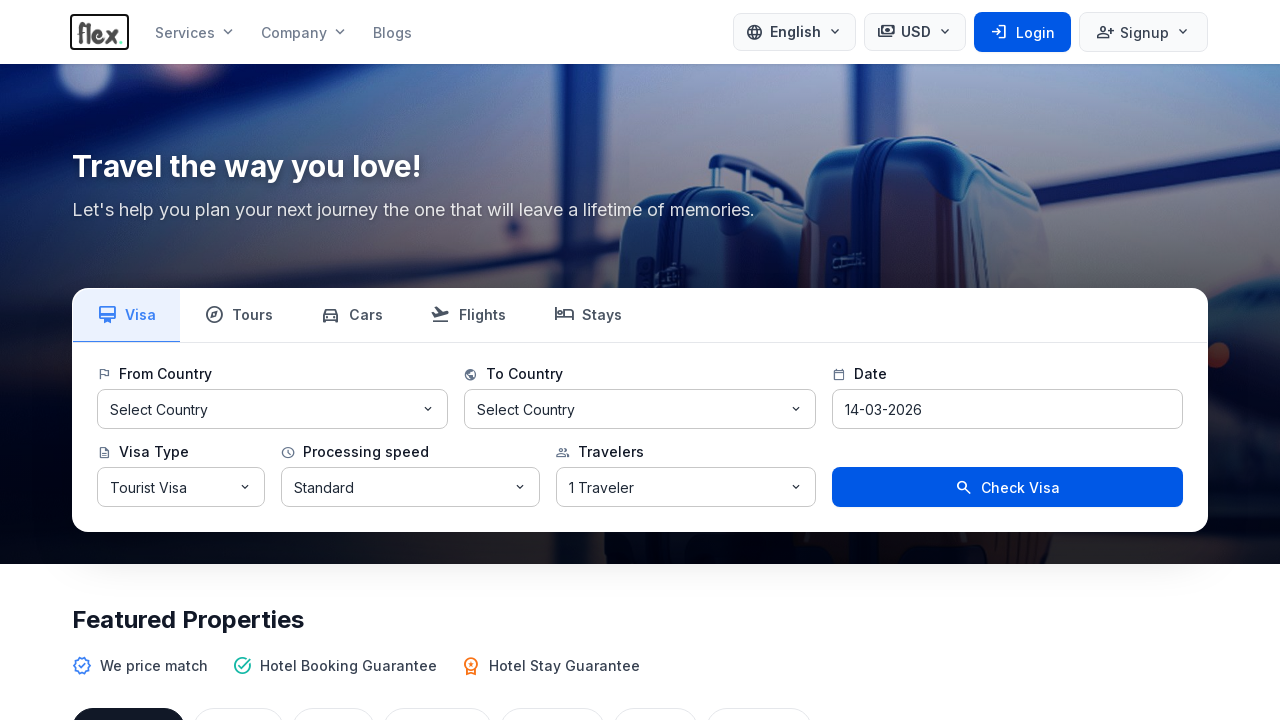

Pressed Tab key (iteration 2/20) to navigate towards footer links
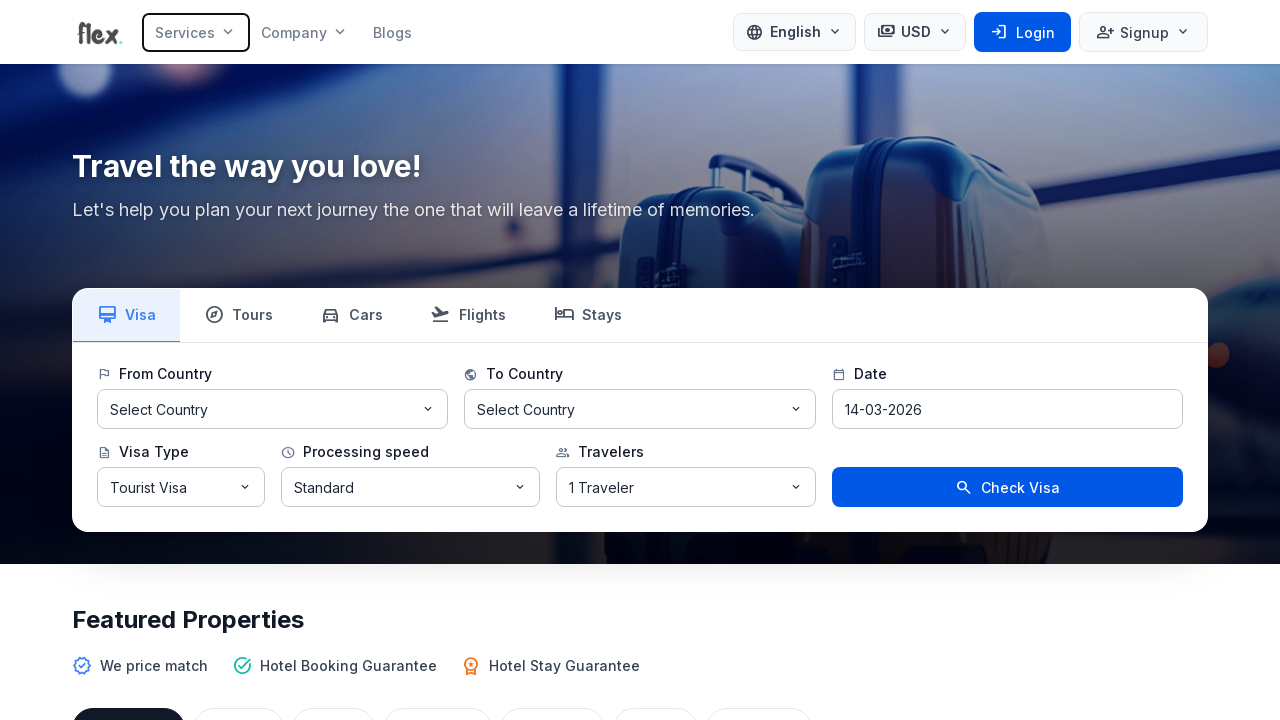

Pressed Tab key (iteration 3/20) to navigate towards footer links
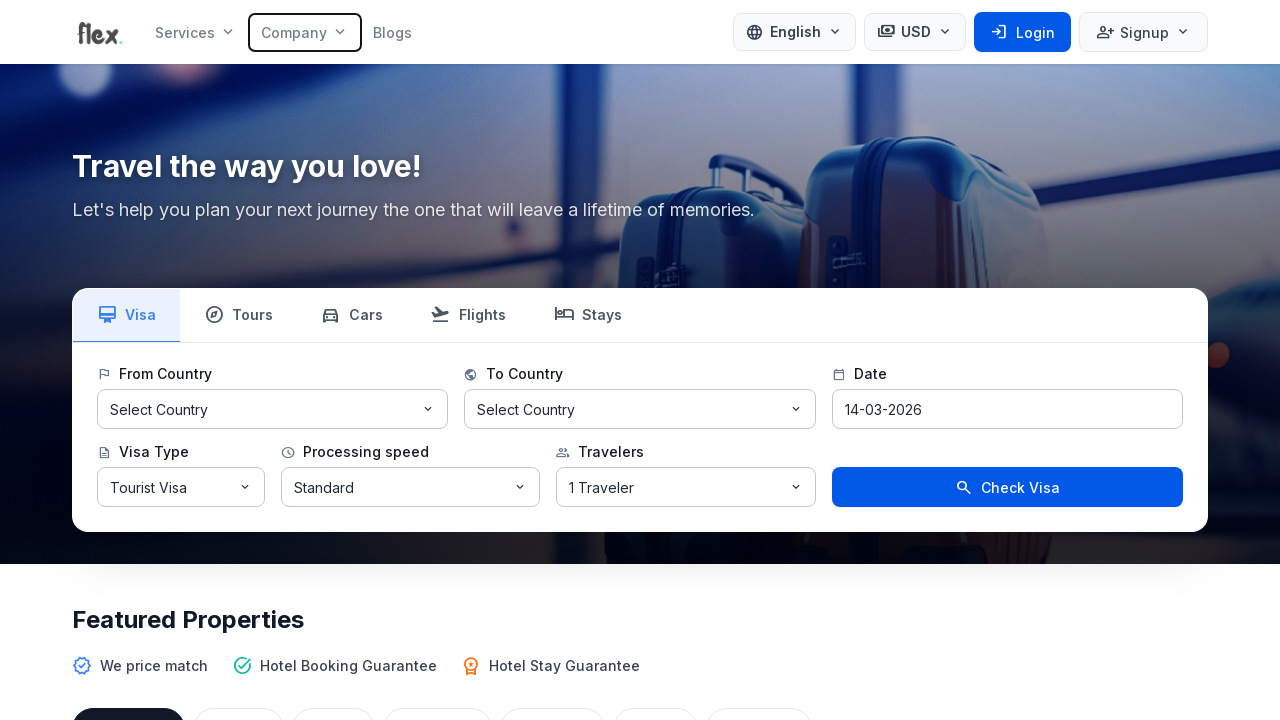

Pressed Tab key (iteration 4/20) to navigate towards footer links
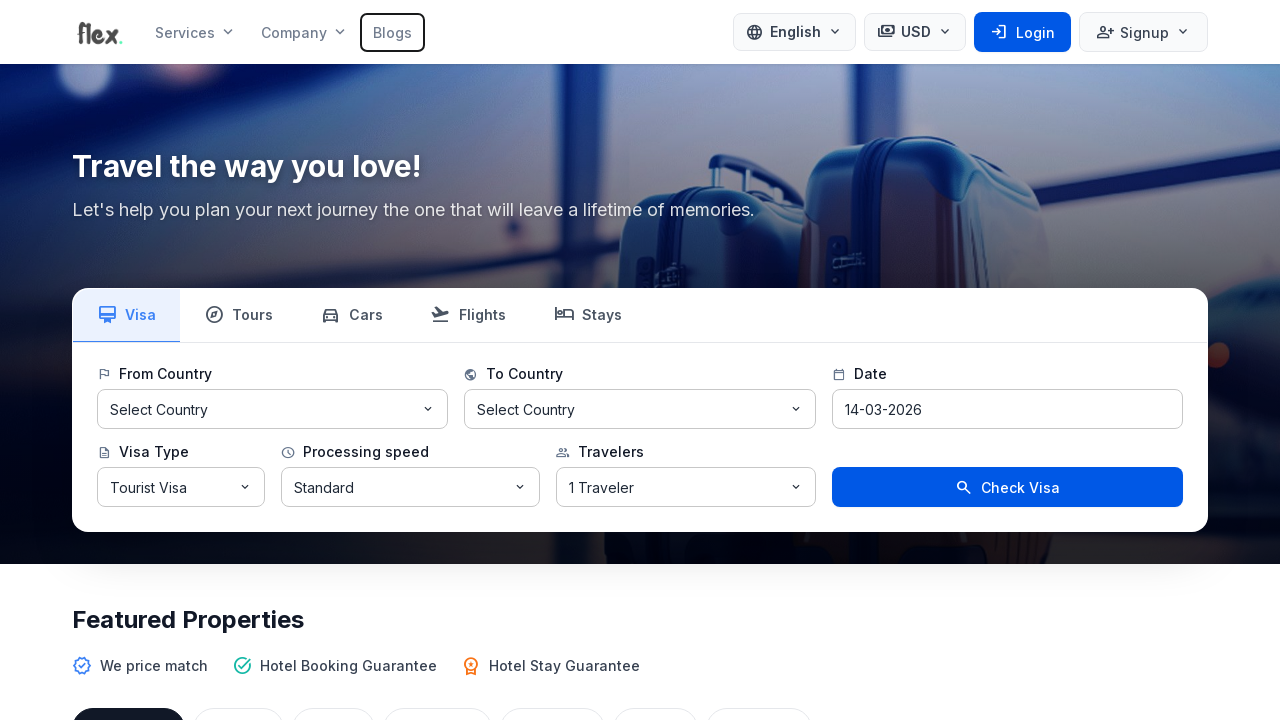

Pressed Tab key (iteration 5/20) to navigate towards footer links
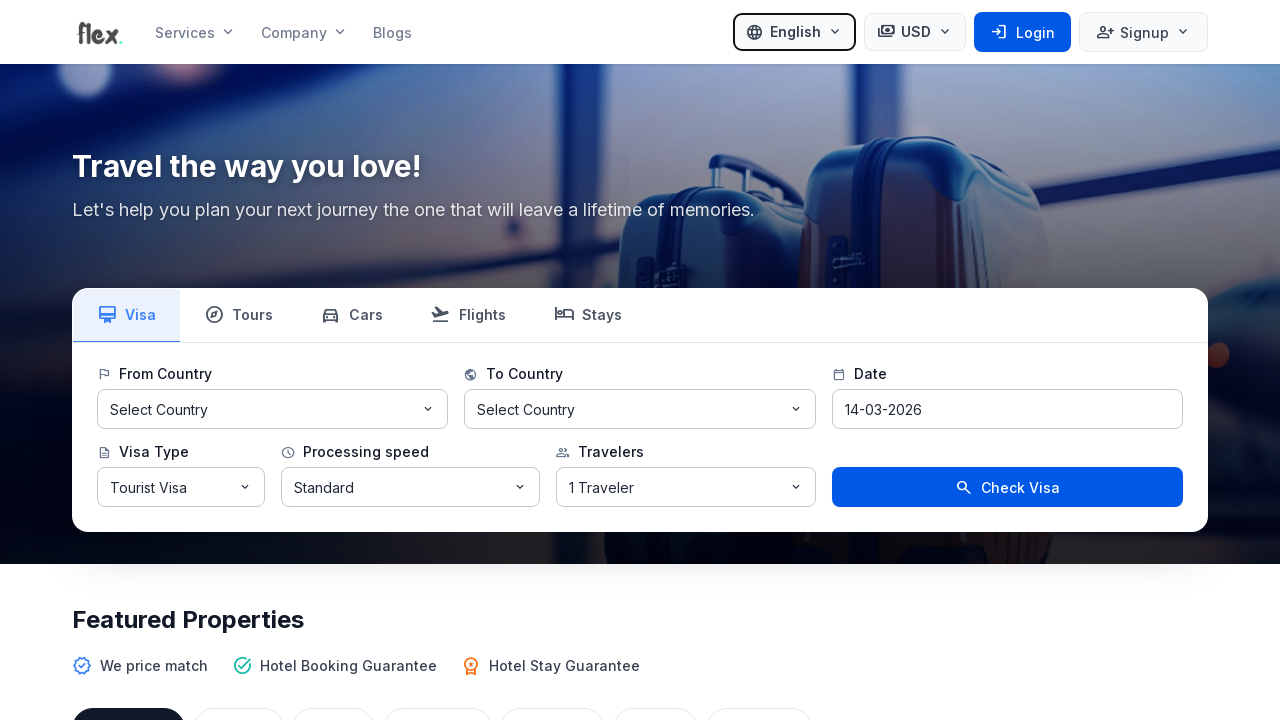

Pressed Tab key (iteration 6/20) to navigate towards footer links
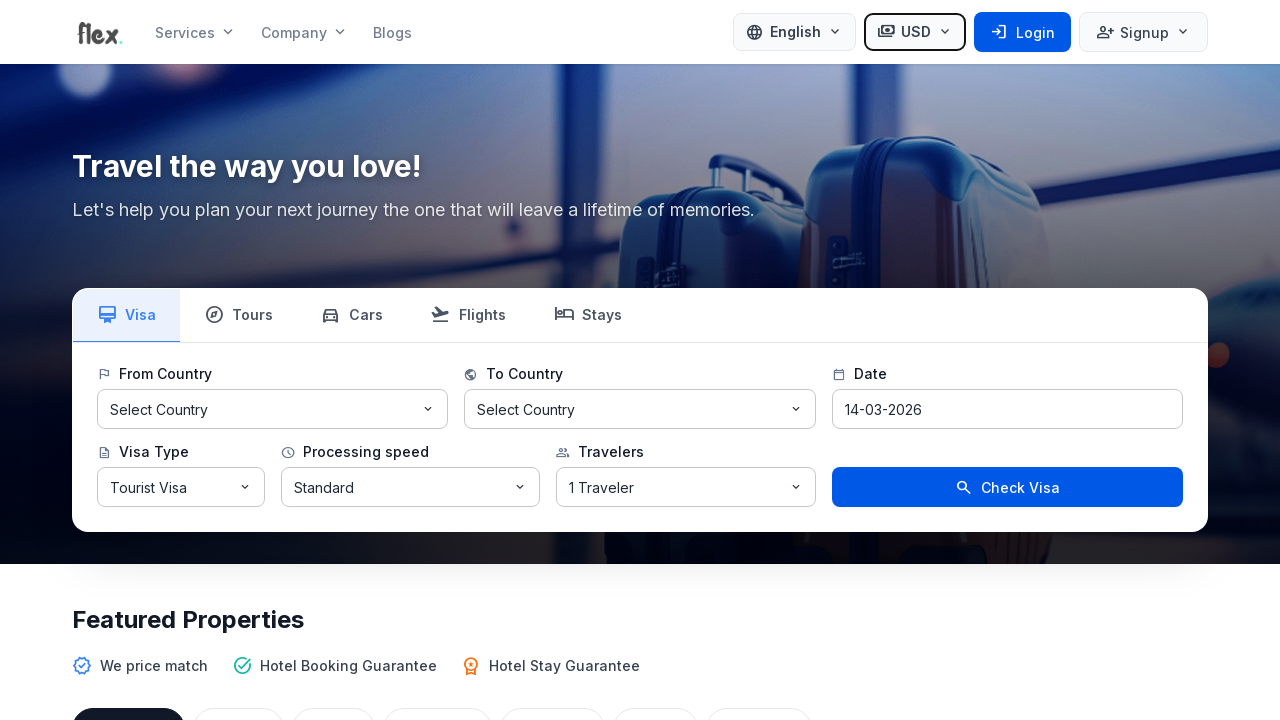

Pressed Tab key (iteration 7/20) to navigate towards footer links
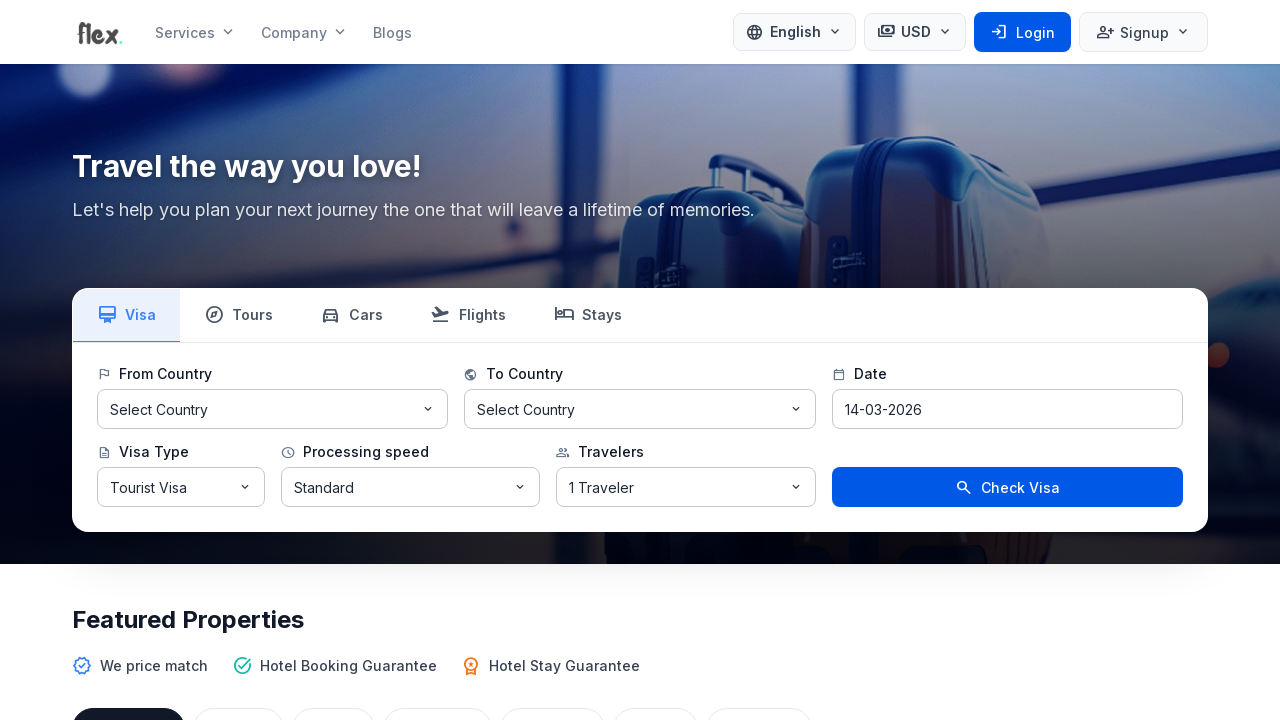

Pressed Tab key (iteration 8/20) to navigate towards footer links
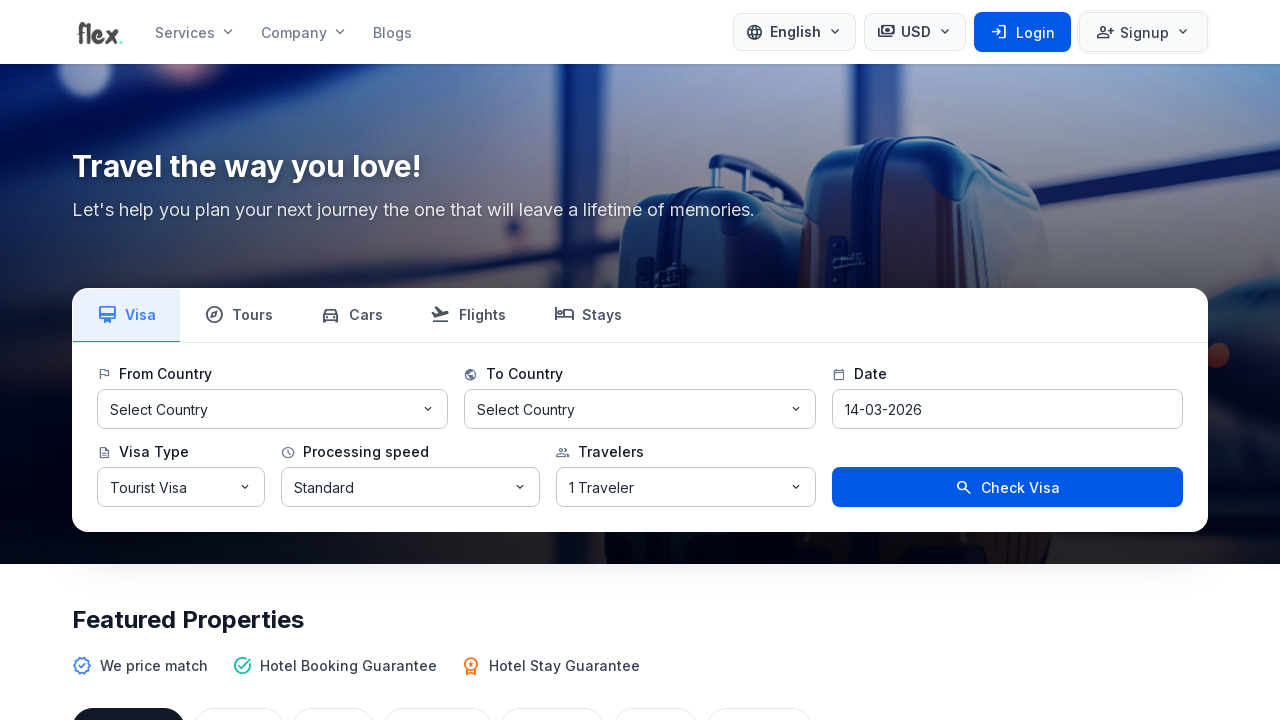

Pressed Tab key (iteration 9/20) to navigate towards footer links
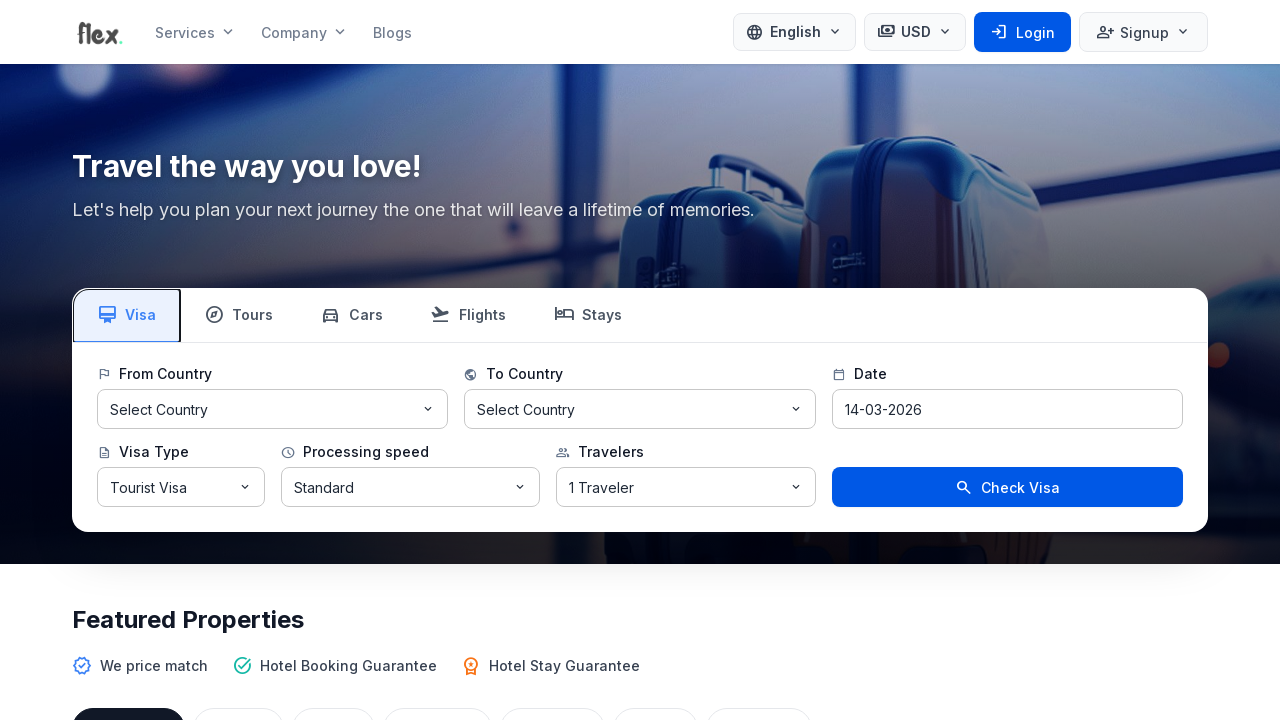

Pressed Tab key (iteration 10/20) to navigate towards footer links
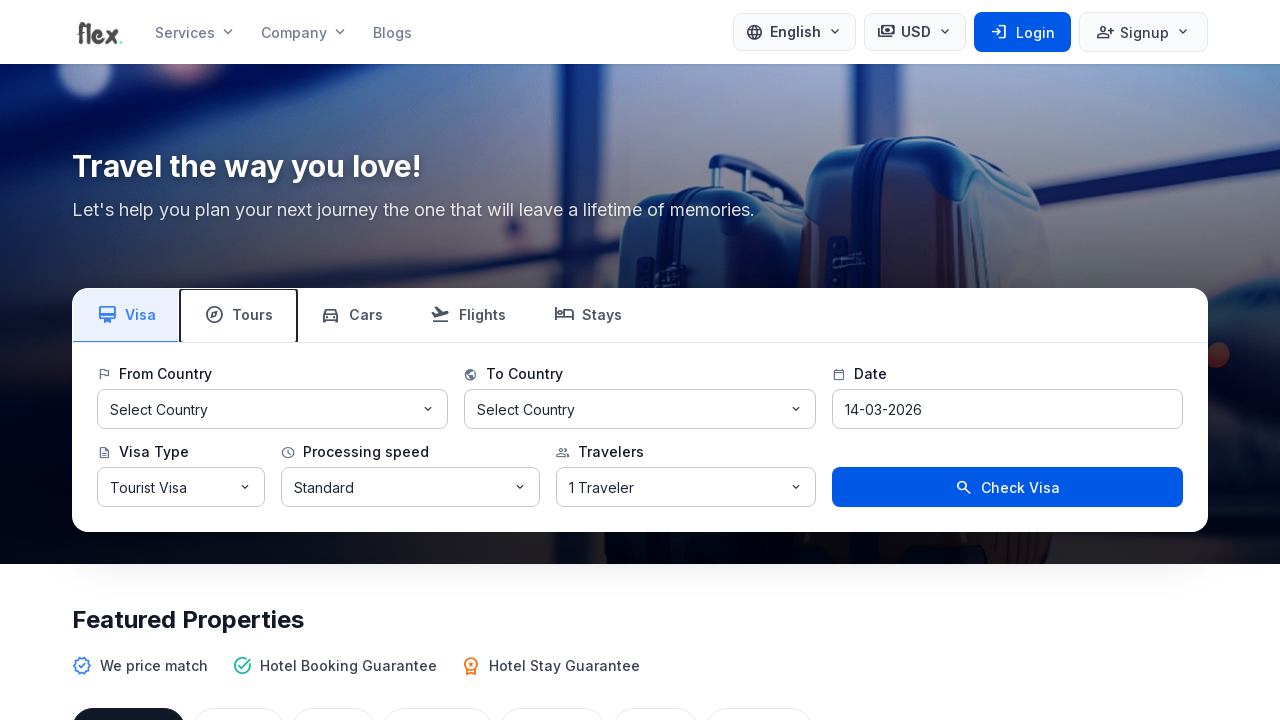

Pressed Tab key (iteration 11/20) to navigate towards footer links
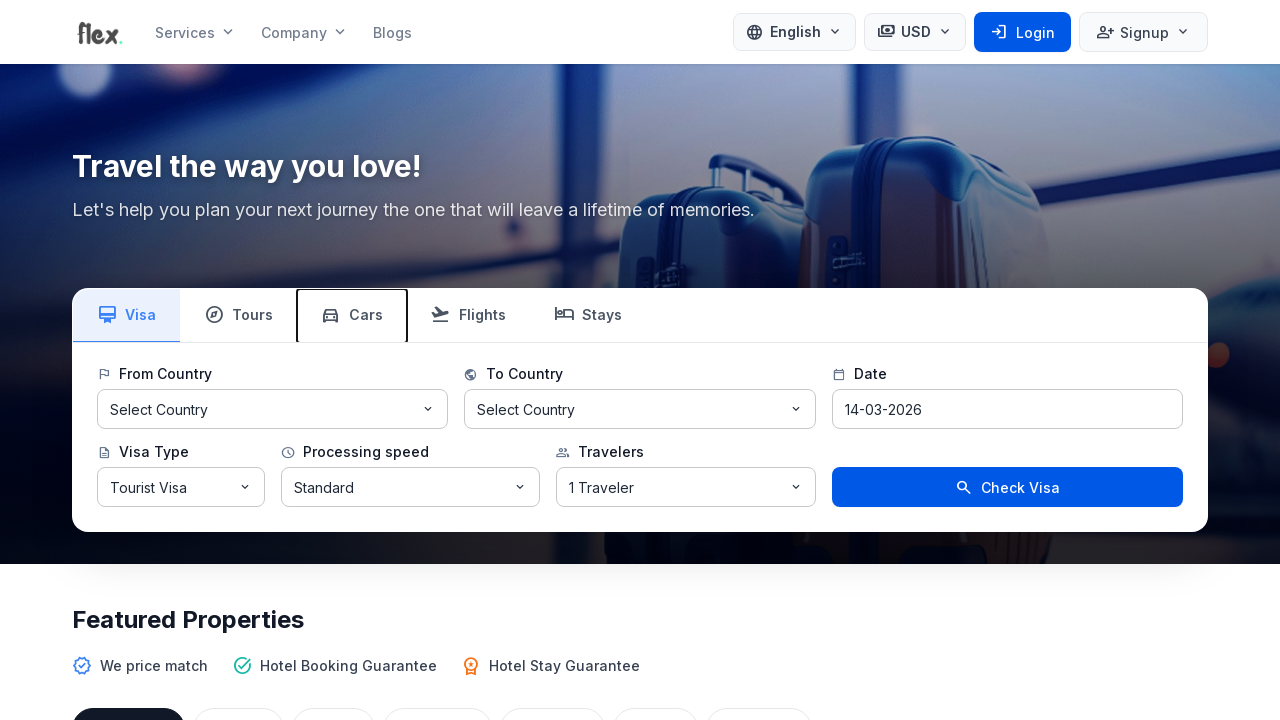

Pressed Tab key (iteration 12/20) to navigate towards footer links
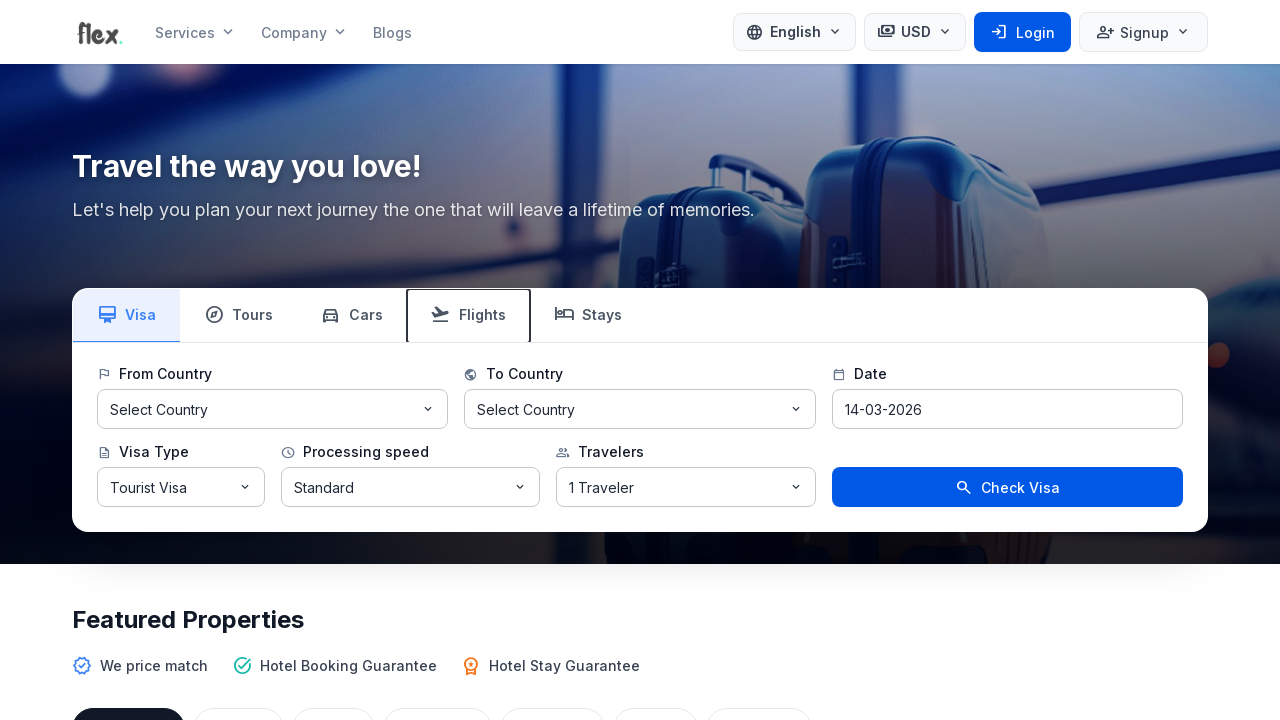

Pressed Tab key (iteration 13/20) to navigate towards footer links
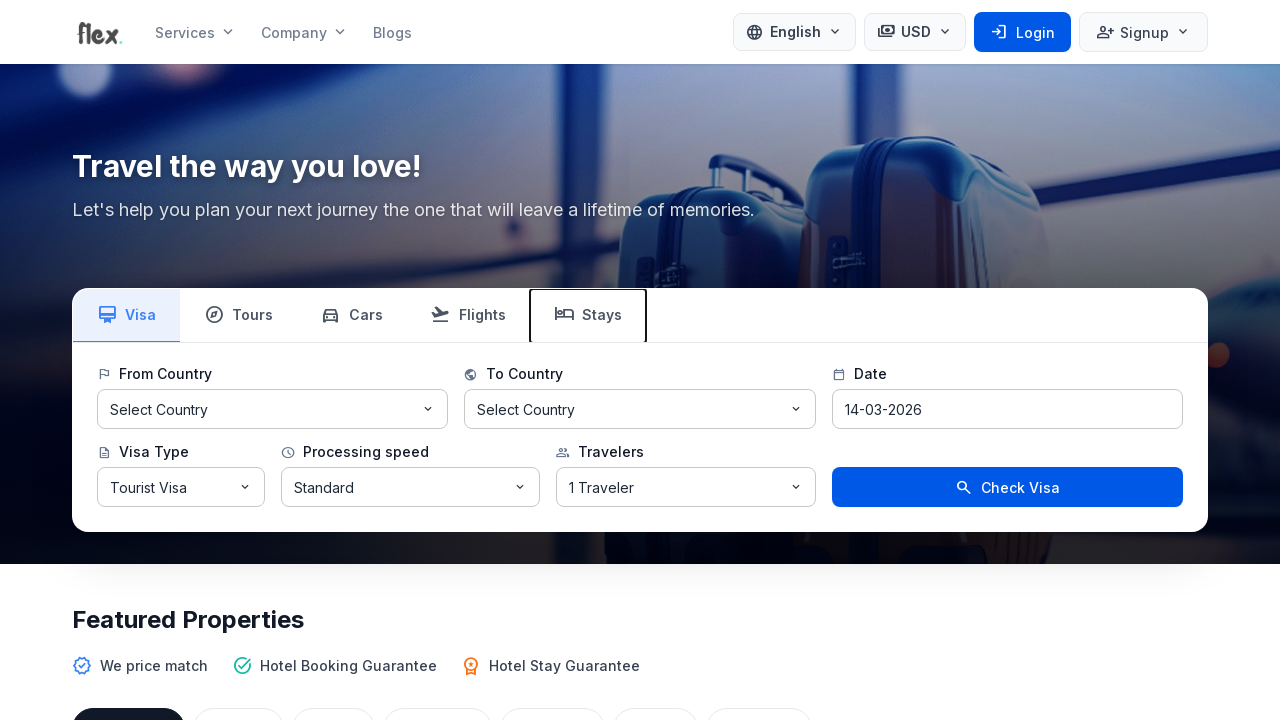

Pressed Tab key (iteration 14/20) to navigate towards footer links
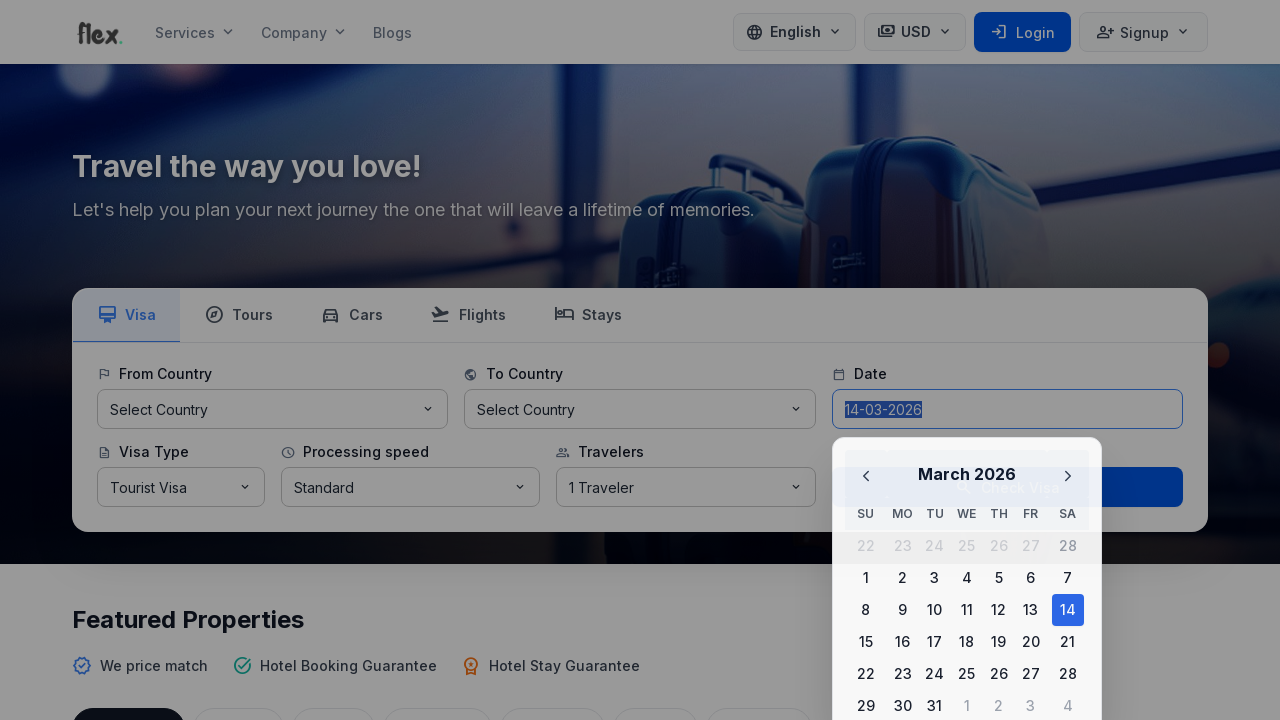

Pressed Tab key (iteration 15/20) to navigate towards footer links
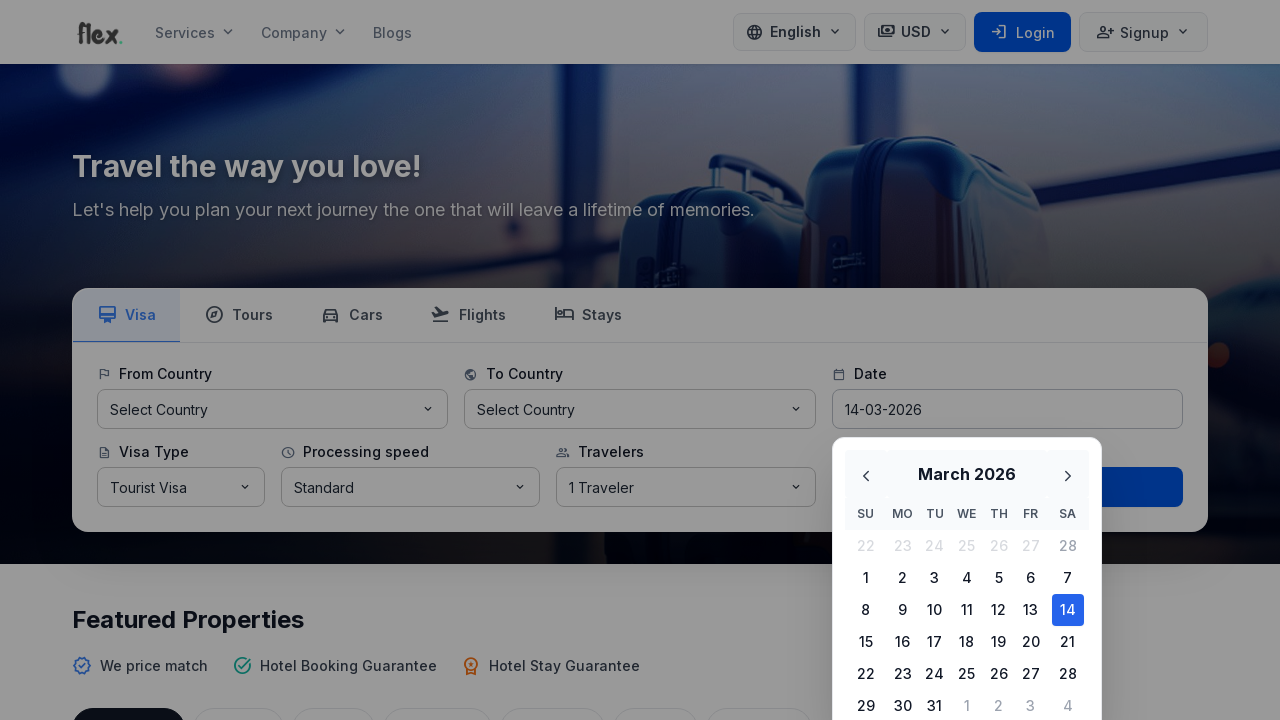

Pressed Tab key (iteration 16/20) to navigate towards footer links
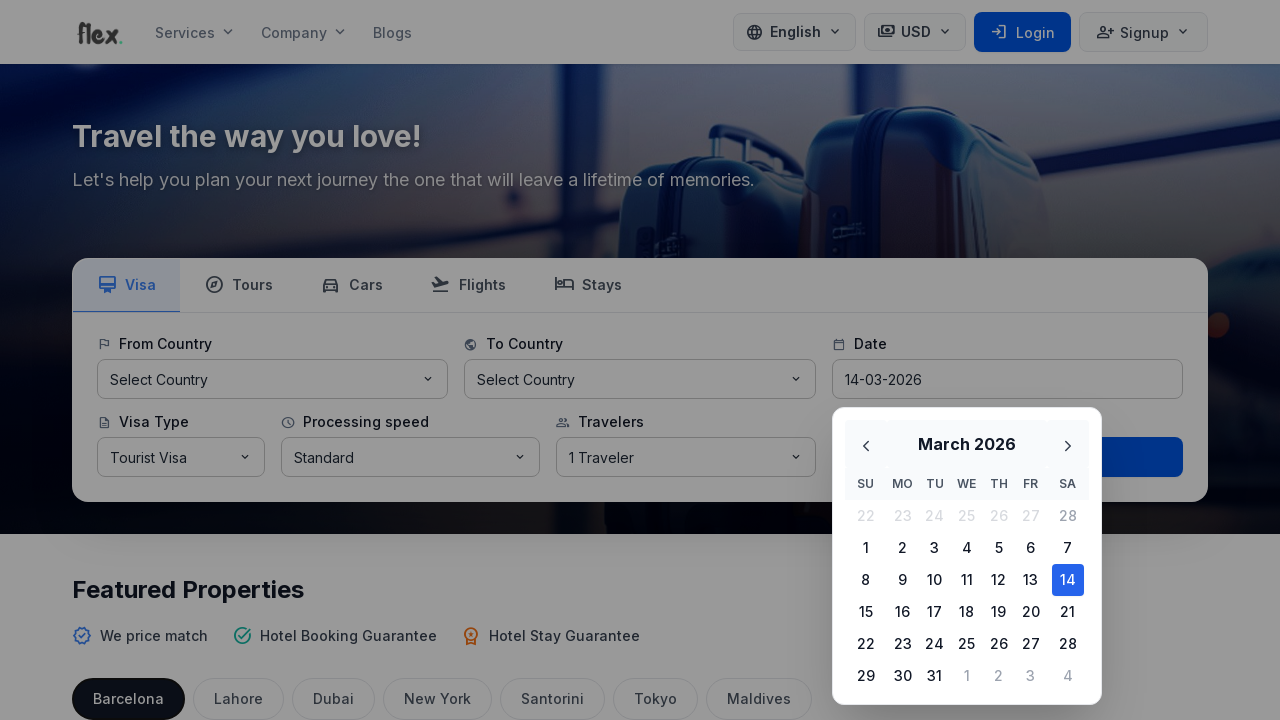

Pressed Tab key (iteration 17/20) to navigate towards footer links
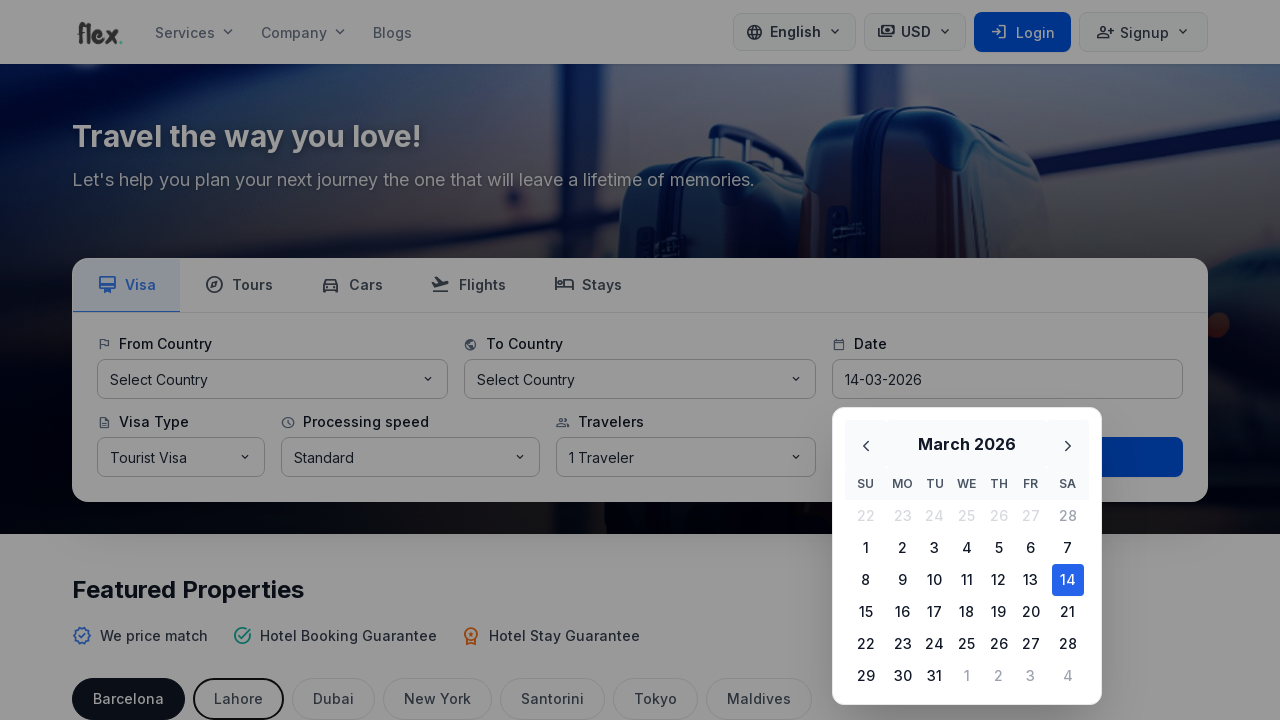

Pressed Tab key (iteration 18/20) to navigate towards footer links
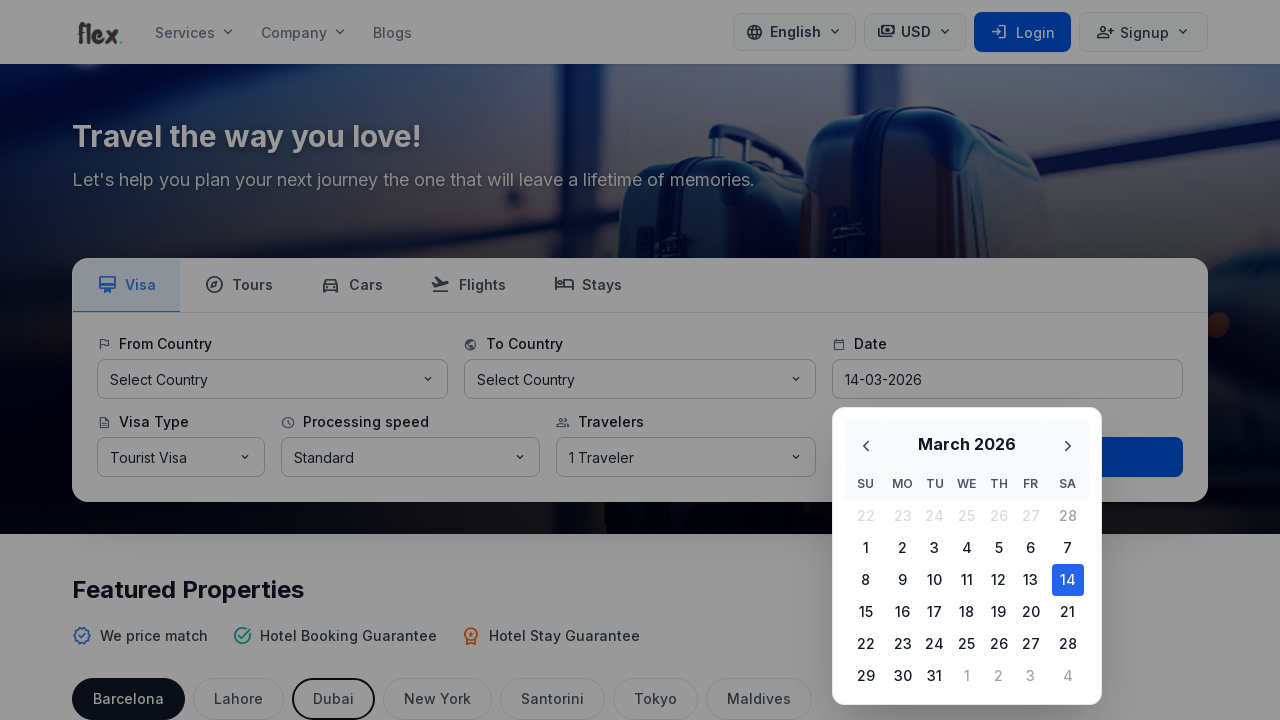

Pressed Tab key (iteration 19/20) to navigate towards footer links
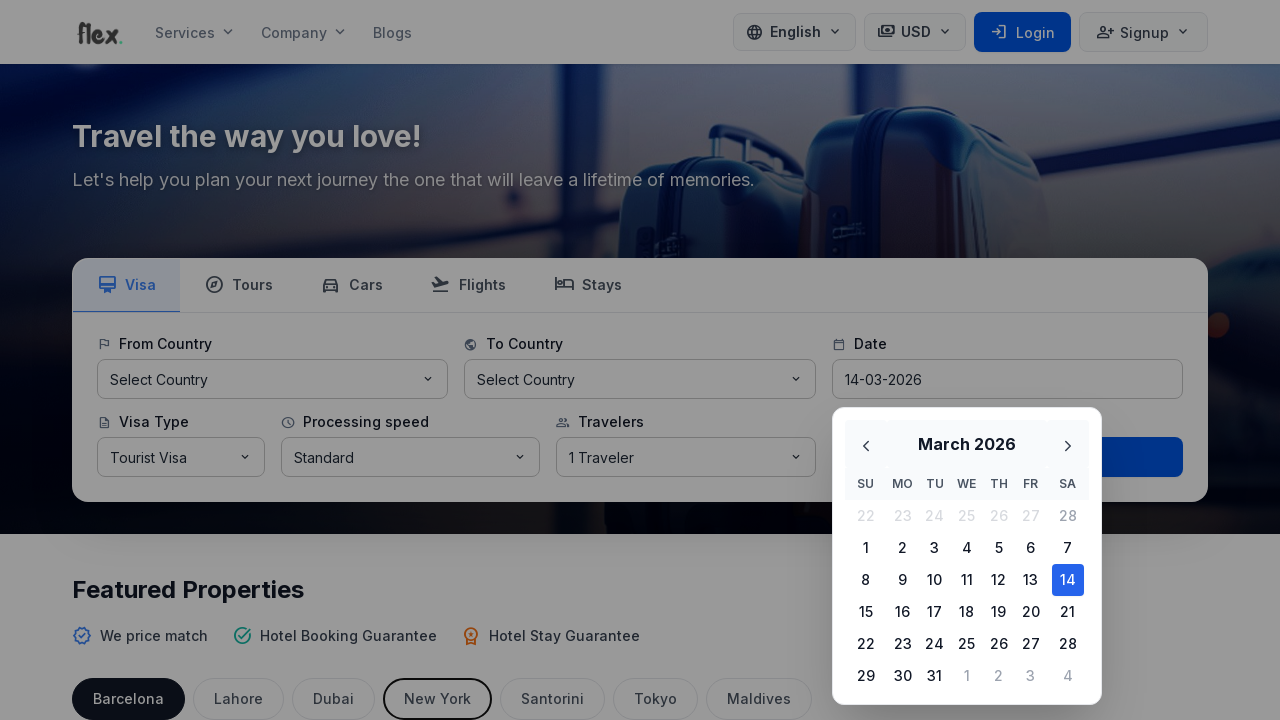

Pressed Tab key (iteration 20/20) to navigate towards footer links
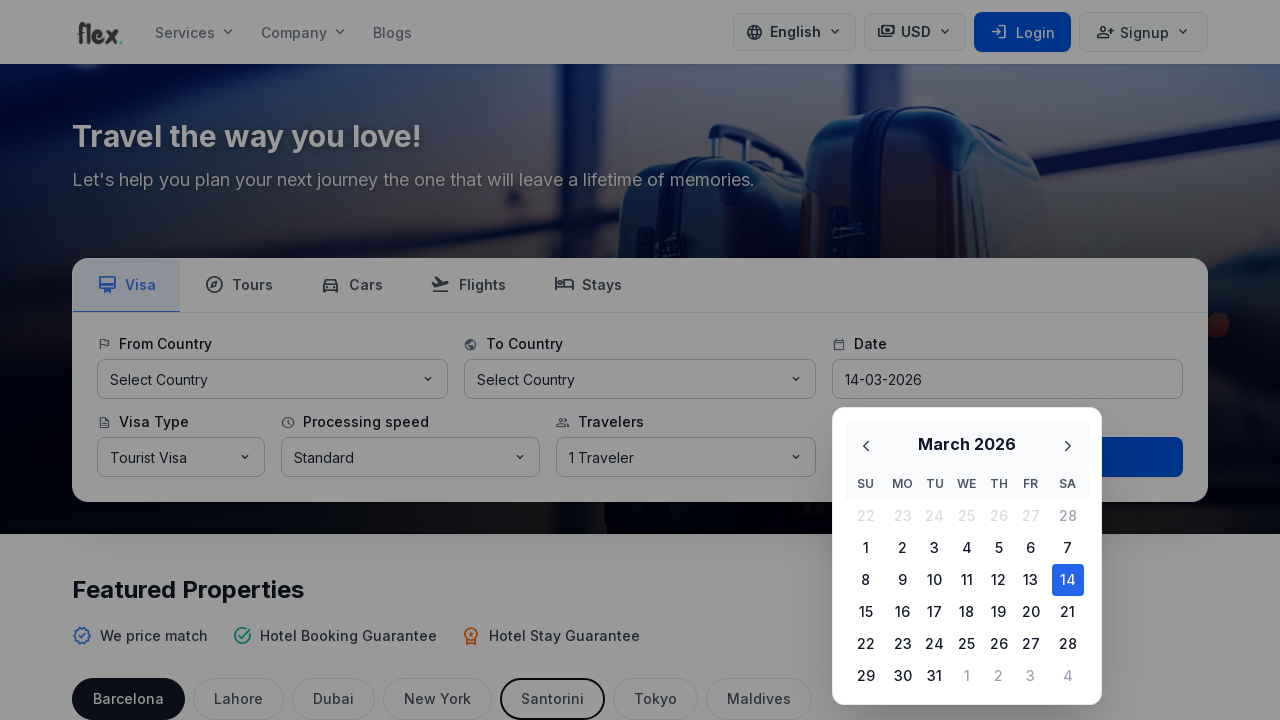

Pressed ArrowDown to navigate down through footer links
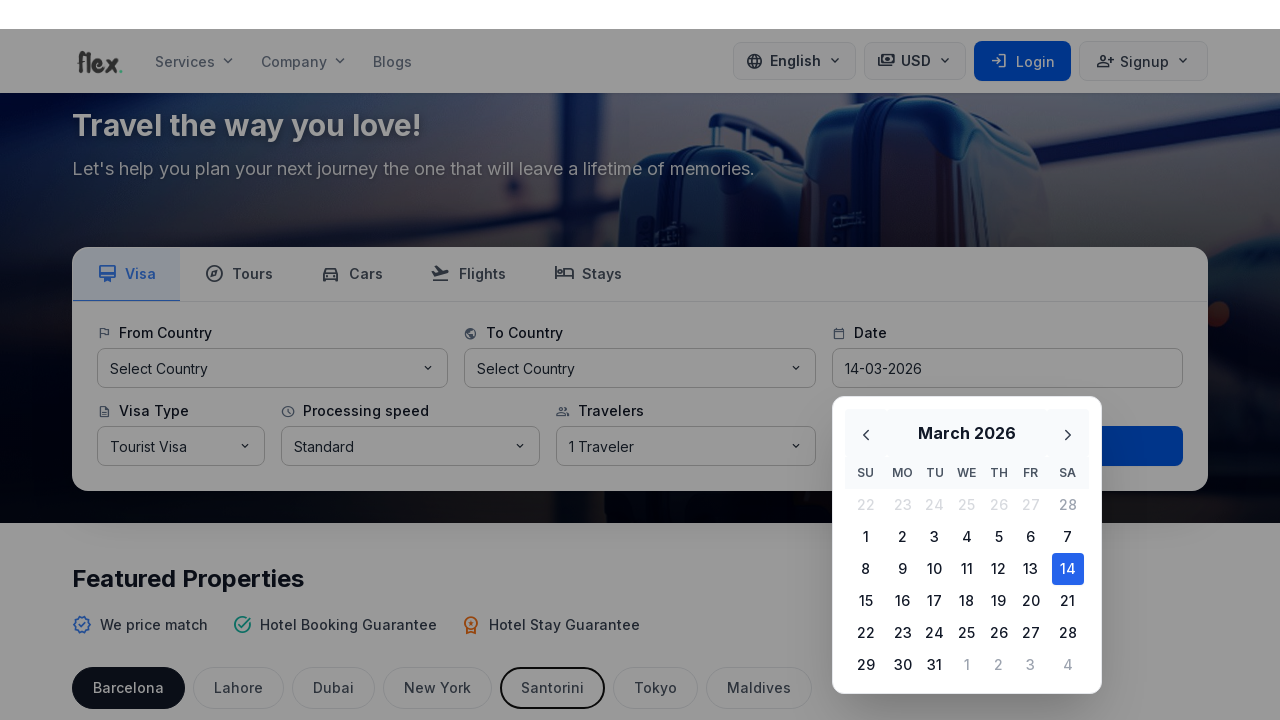

Pressed ArrowDown again to navigate further down through footer links
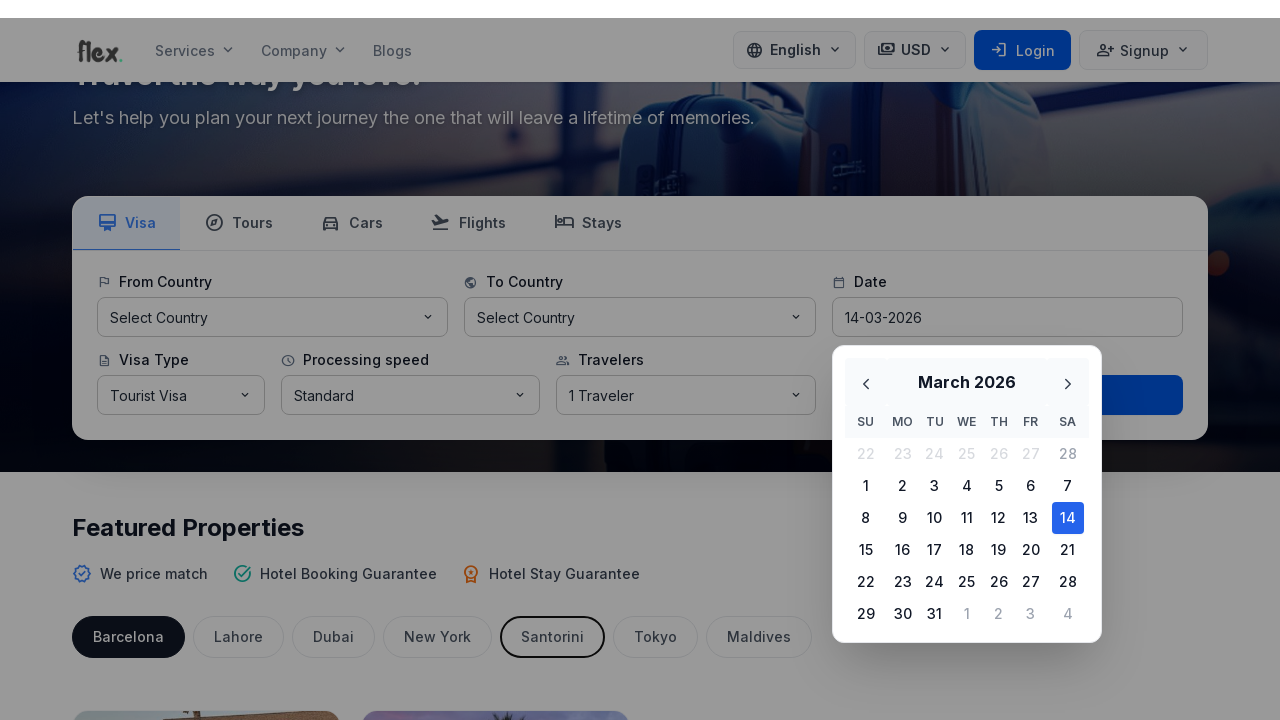

Pressed ArrowUp to navigate up one footer link
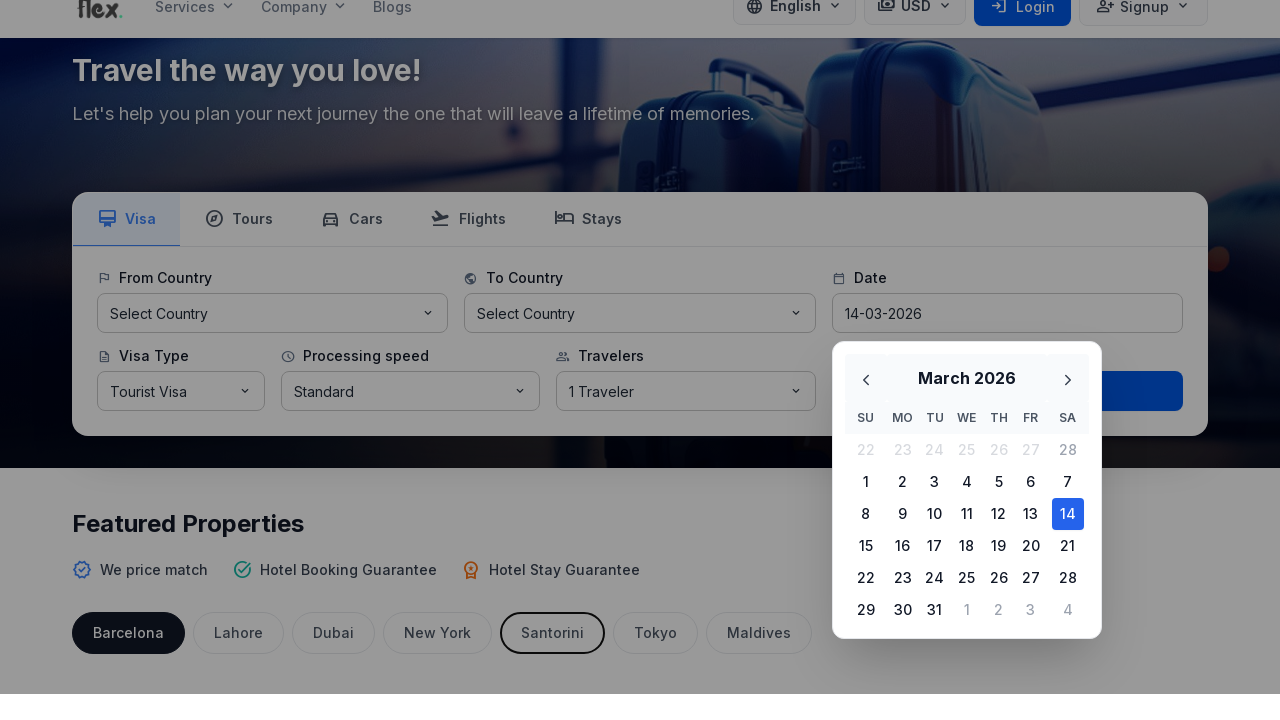

Pressed Enter to open the highlighted footer link
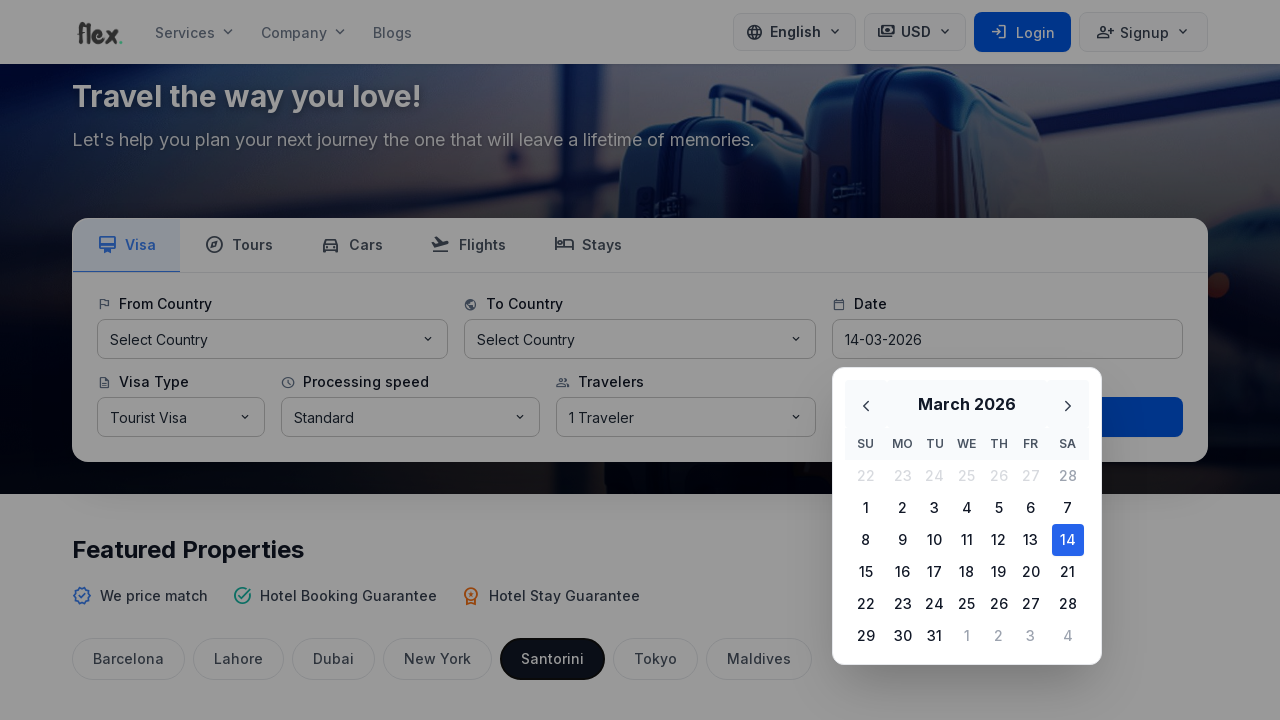

Waited for page to load and reach networkidle state
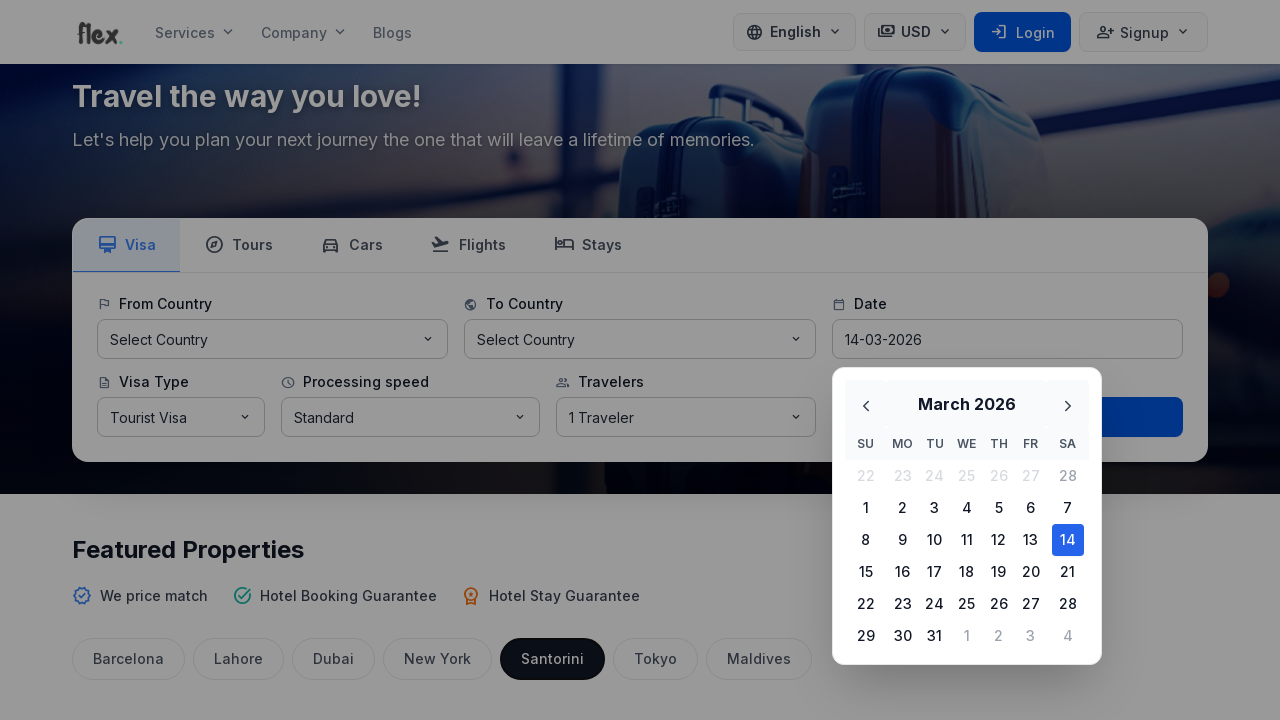

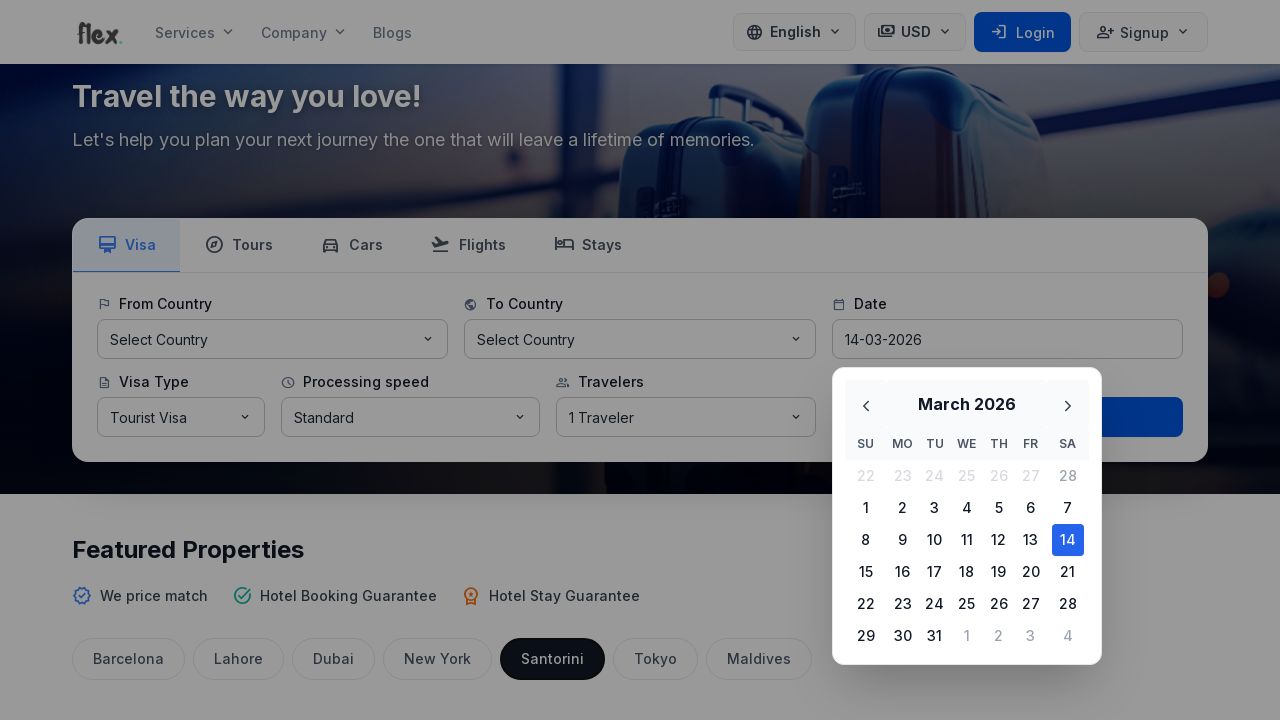